Tests browser navigation functionality by visiting two different websites and using back/forward navigation controls

Starting URL: http://demo.guru99.com/test/newtours/

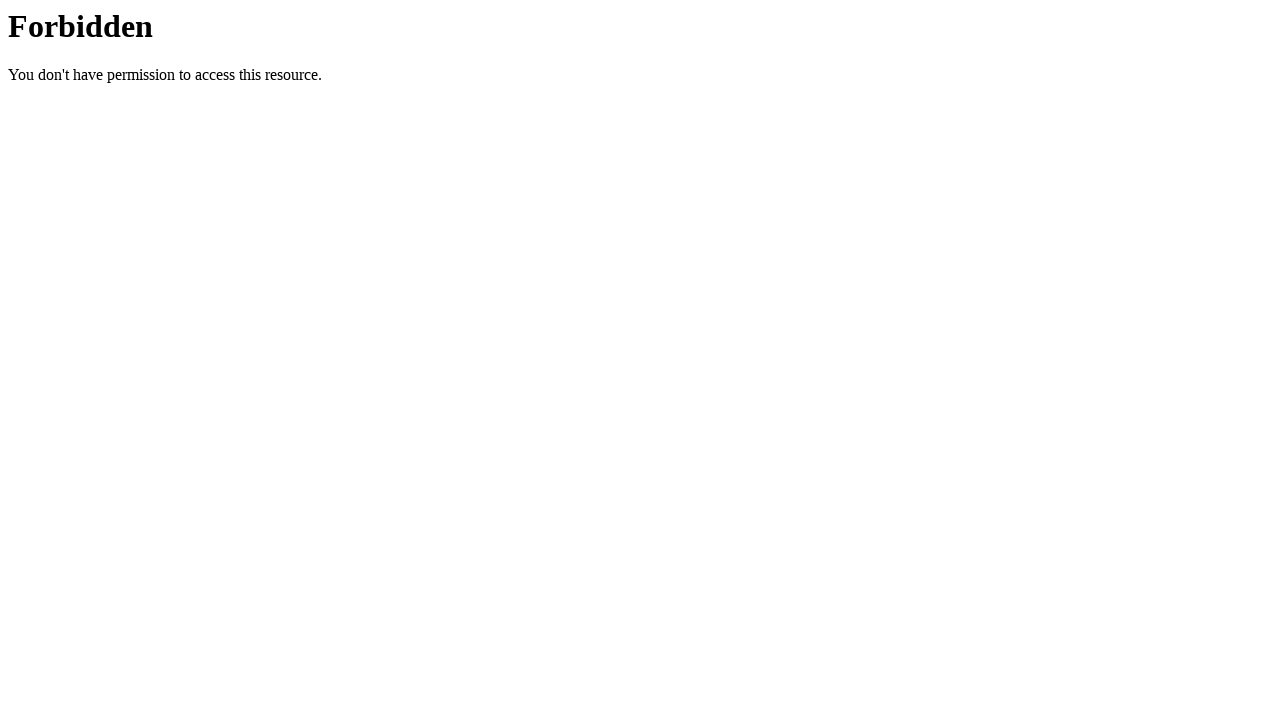

Navigated to starting URL http://demo.guru99.com/test/newtours/
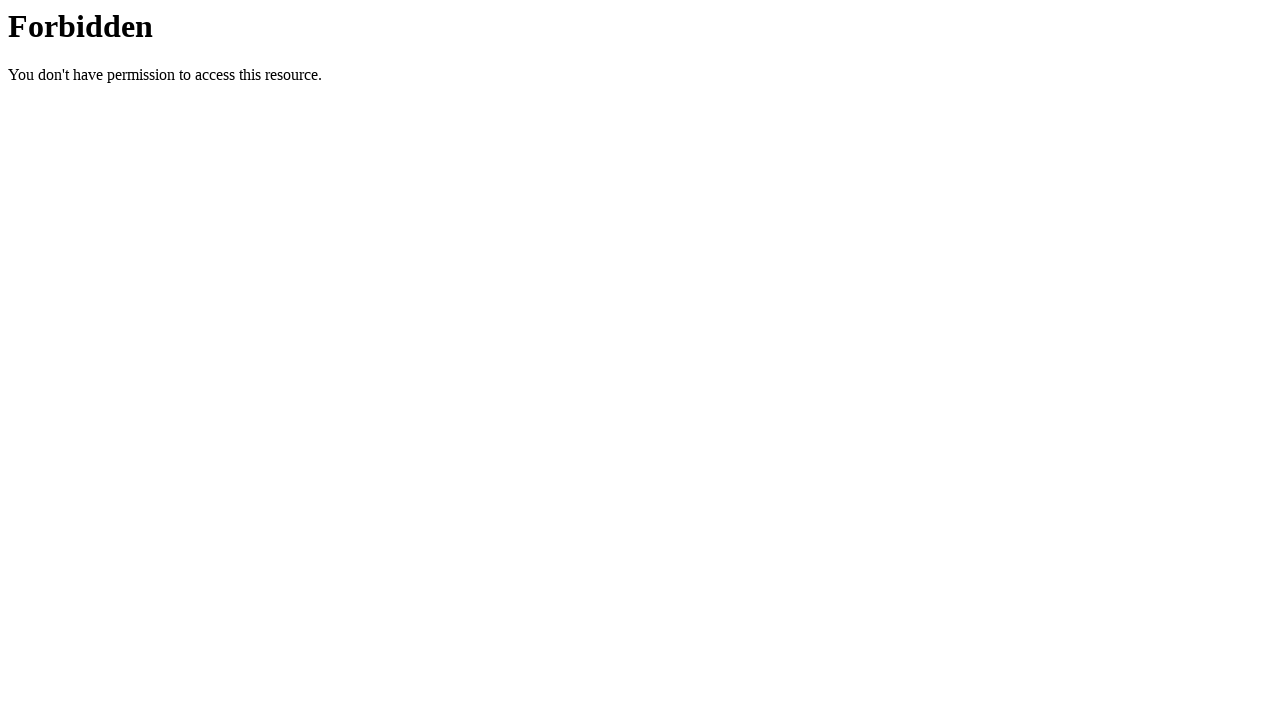

Navigated to second website https://www.pavantestingtools.com/
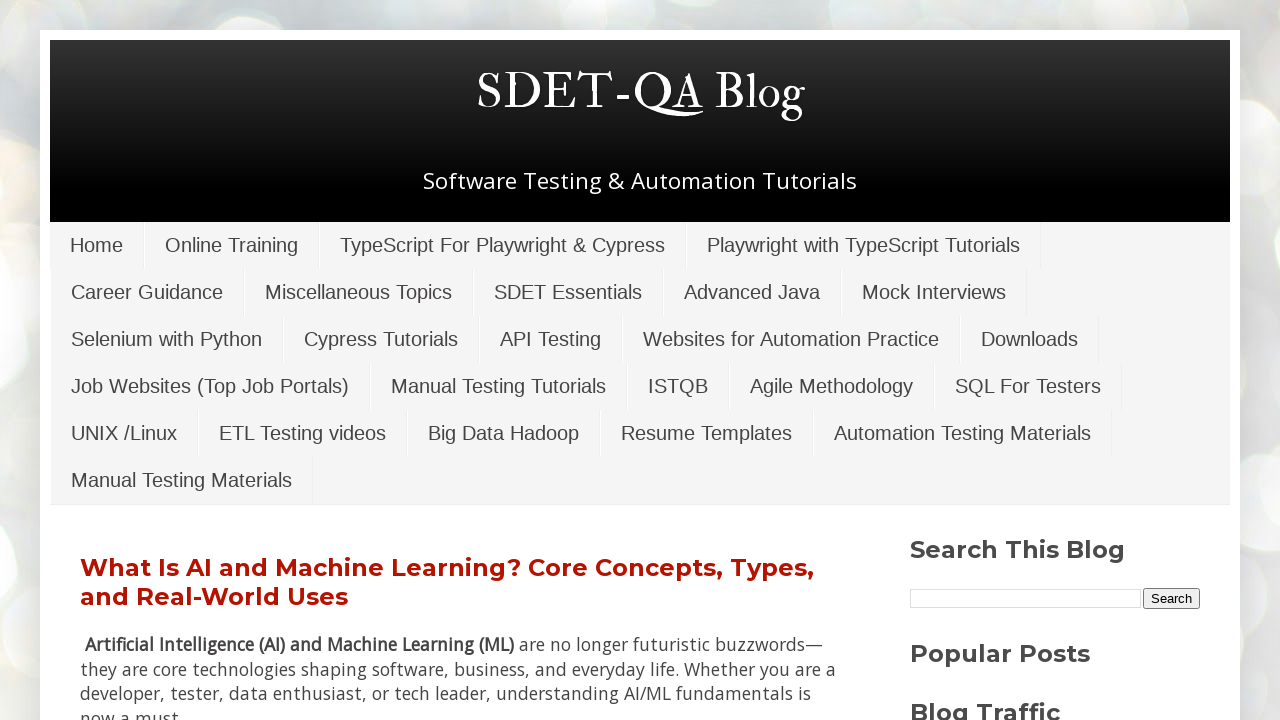

Navigated back to previous page (demo.guru99.com)
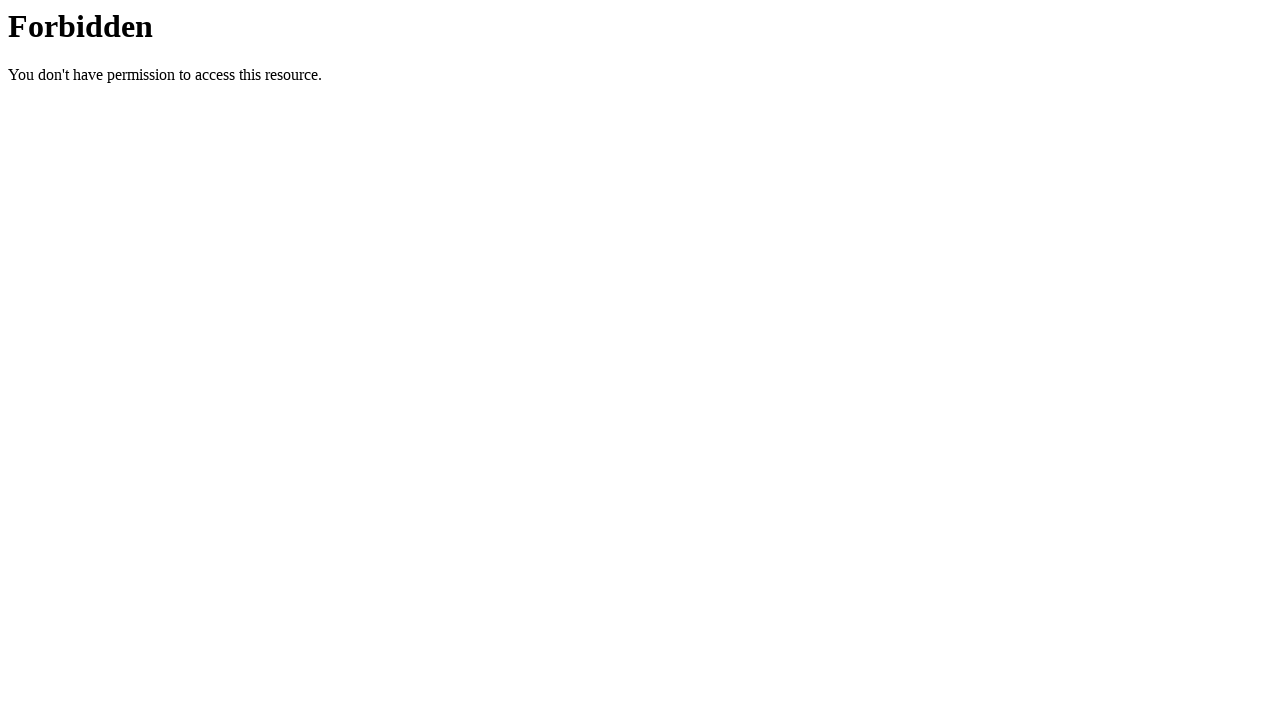

Navigated forward to pavantestingtools.com
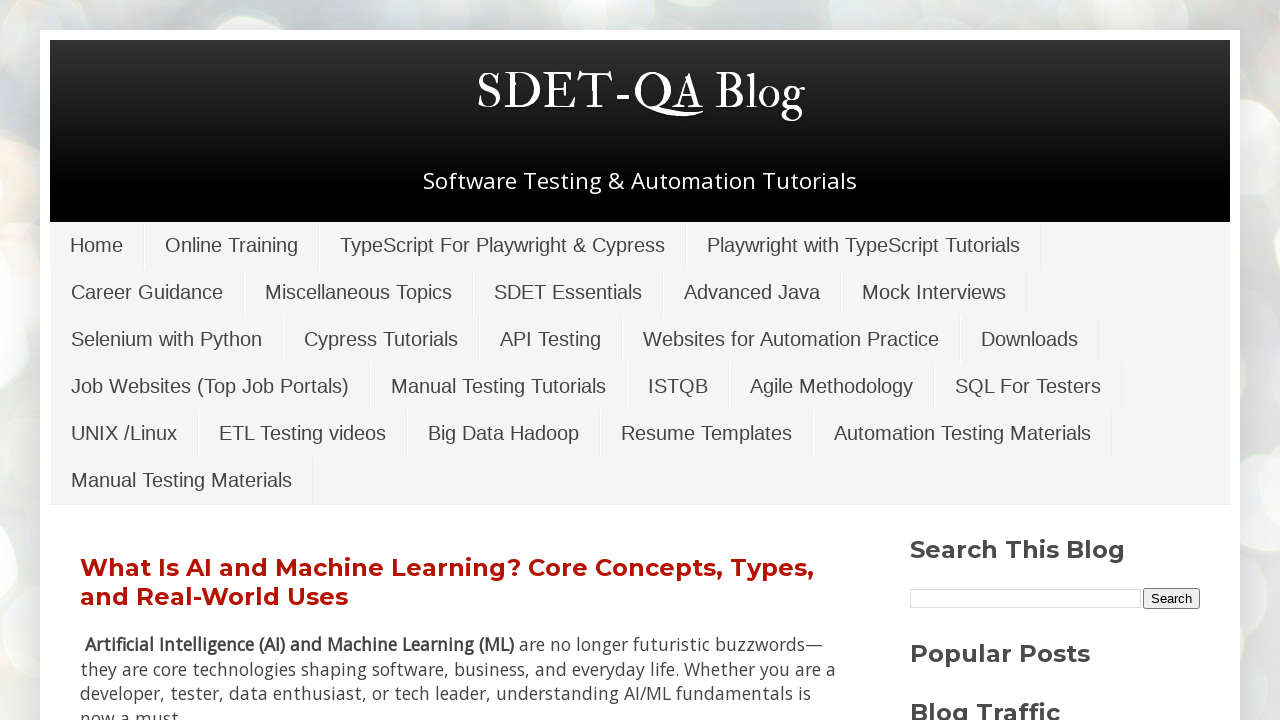

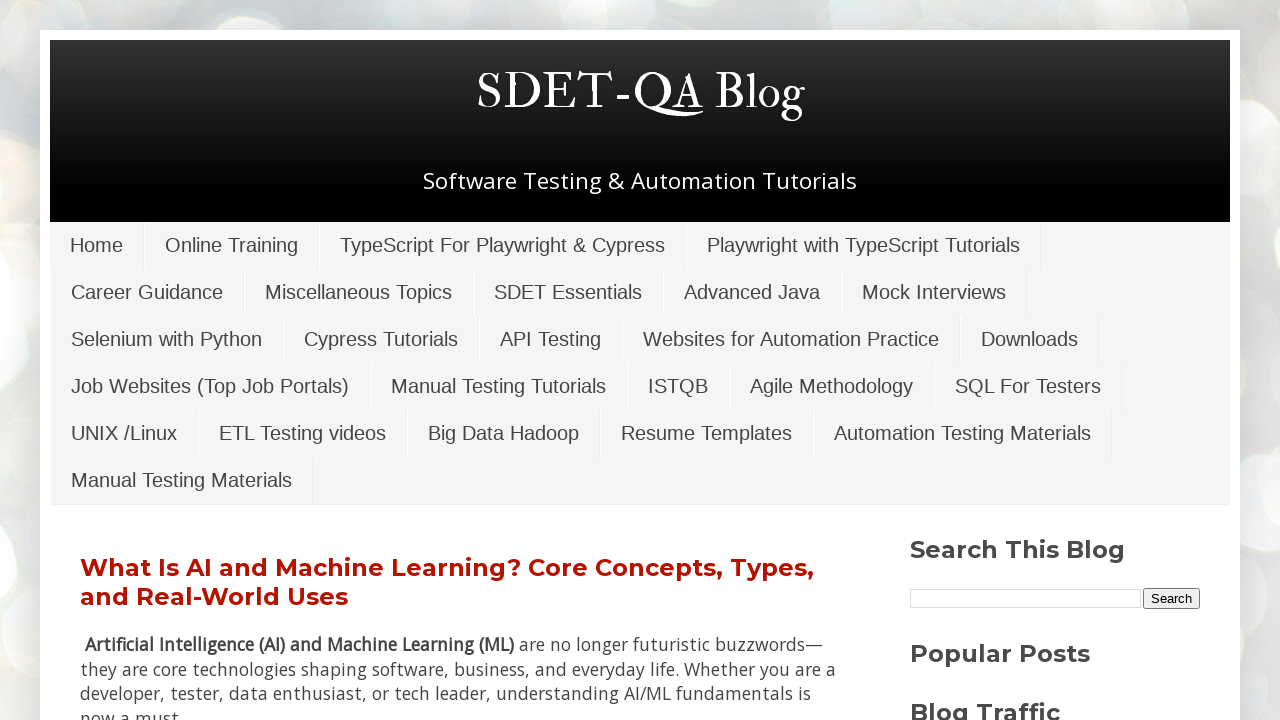